Navigates to NASDAQ stocks listing page, opens the Indicators dropdown menu, enables additional column checkboxes, and navigates through multiple pages using the Next button.

Starting URL: https://stockanalysis.com/list/nasdaq-stocks/

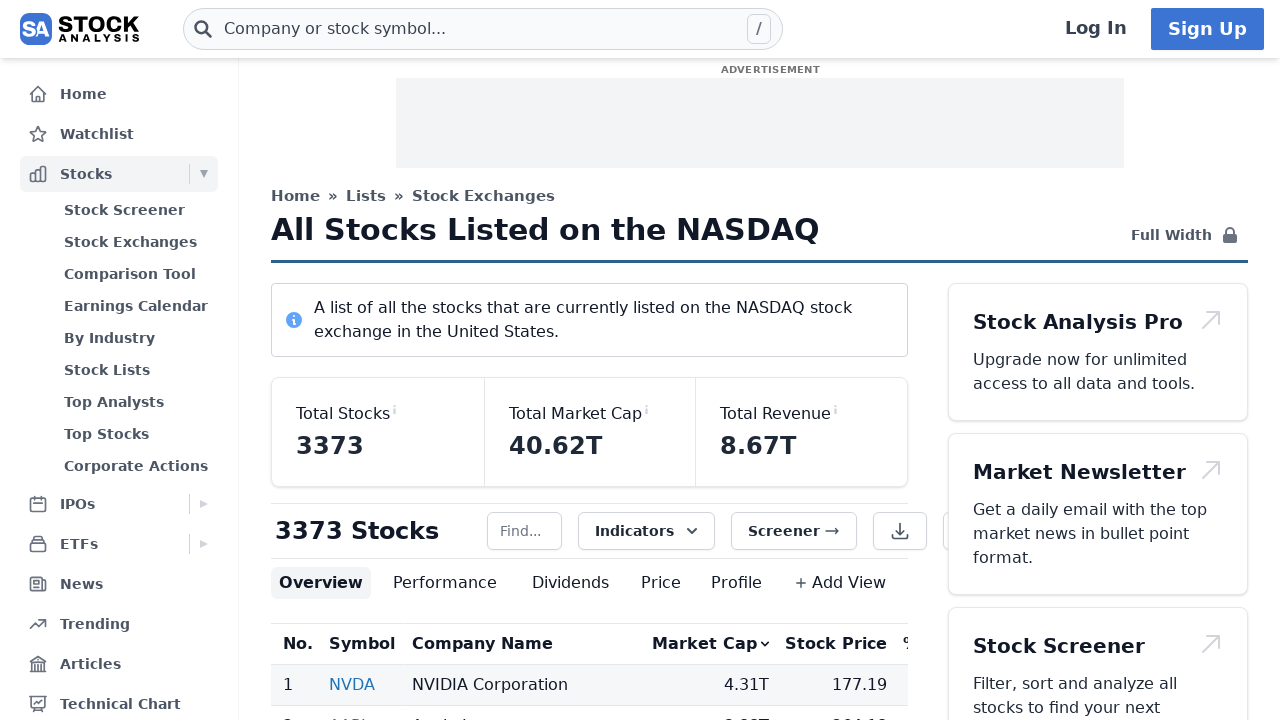

Waited for page to load (networkidle)
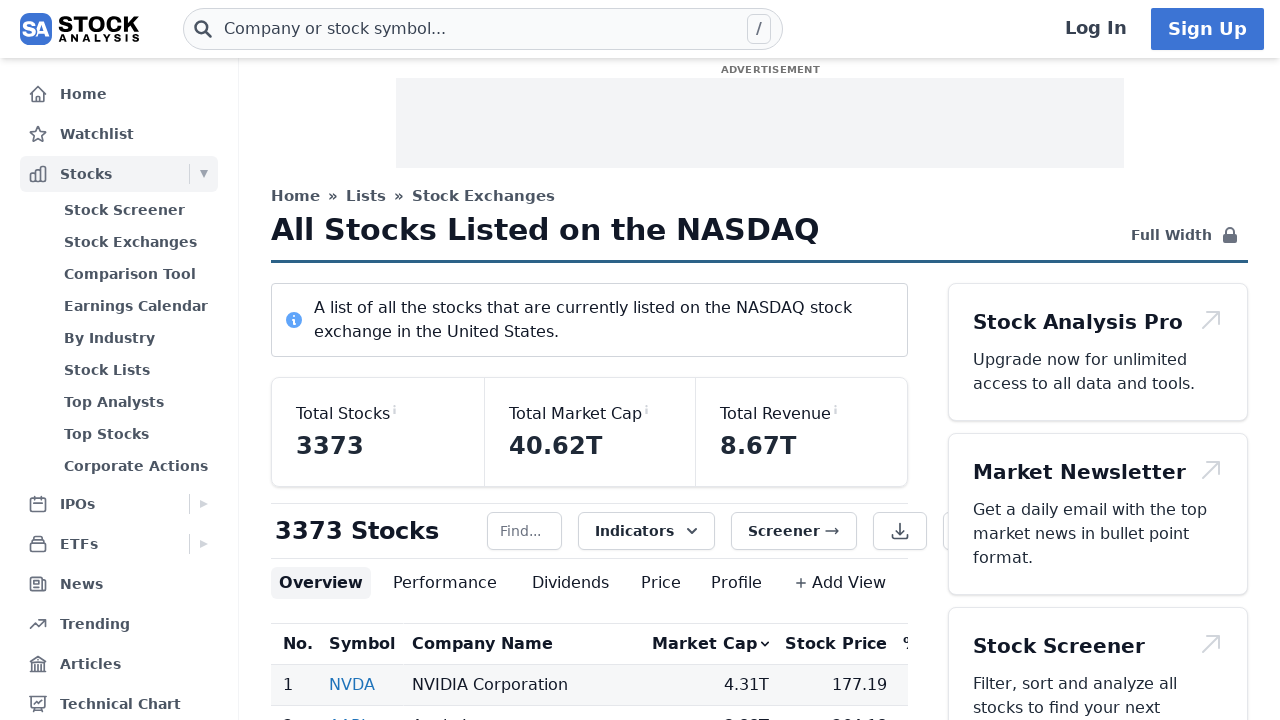

Clicked Indicators dropdown button at (646, 531) on button:has(span:text('Indicators'))
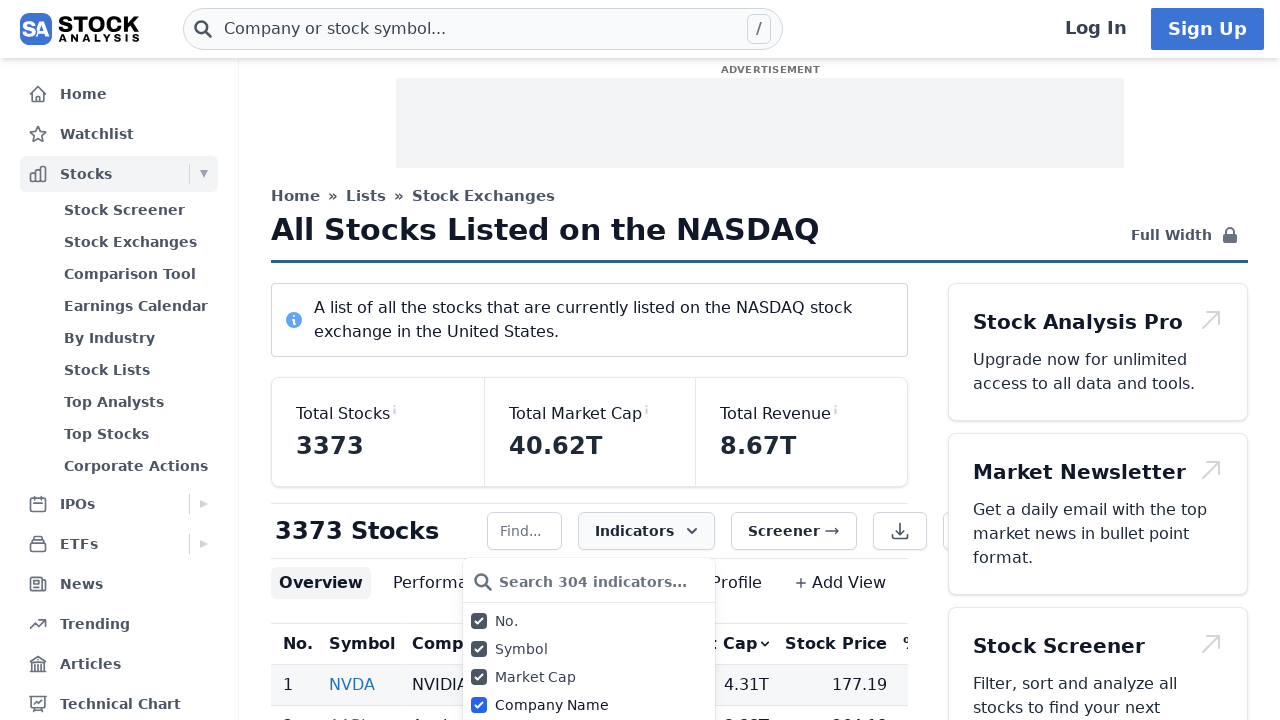

Waited 1 second for Indicators menu to open
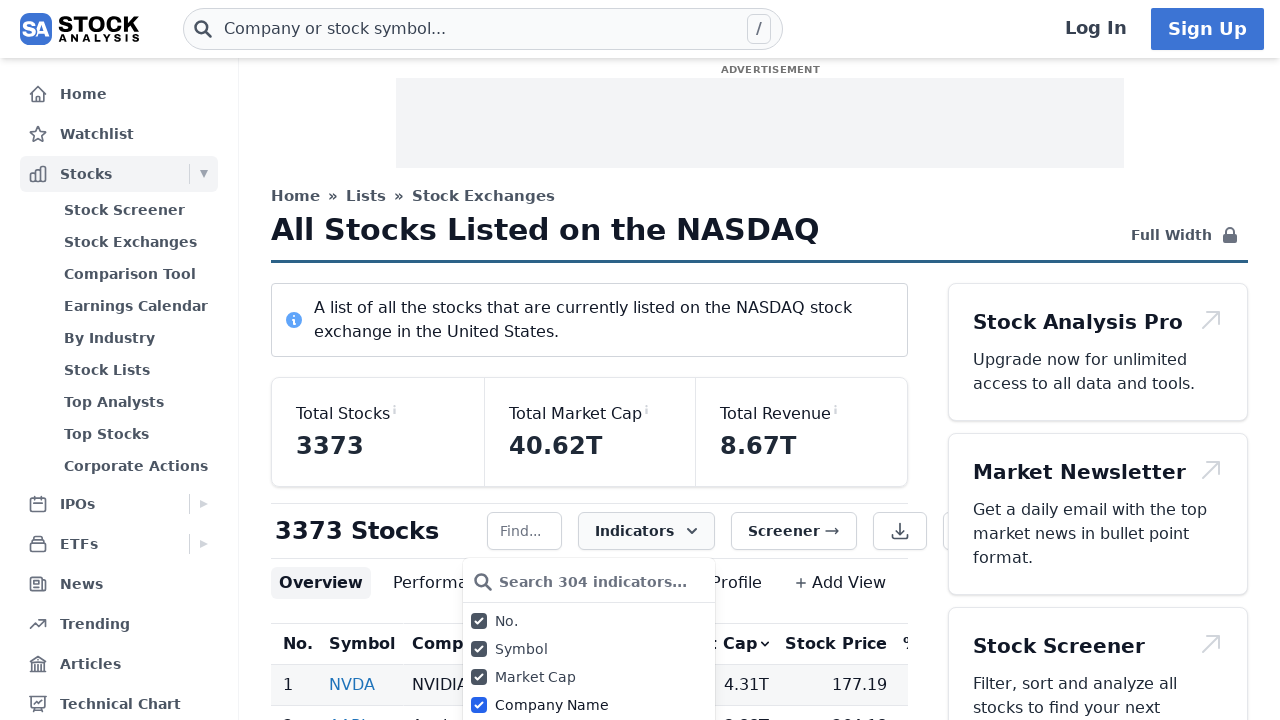

Found 11 available checkboxes
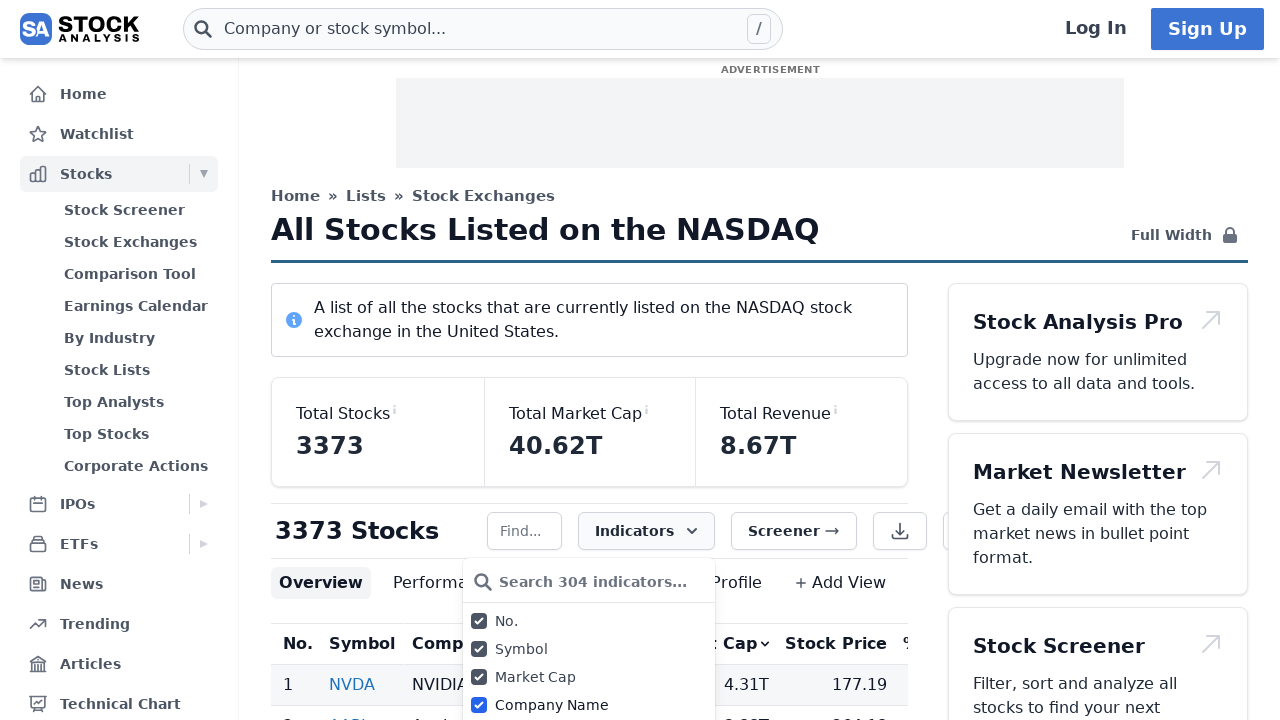

Enabled checkbox 5 at (479, 361) on input[type='checkbox']:not([disabled]) >> nth=4
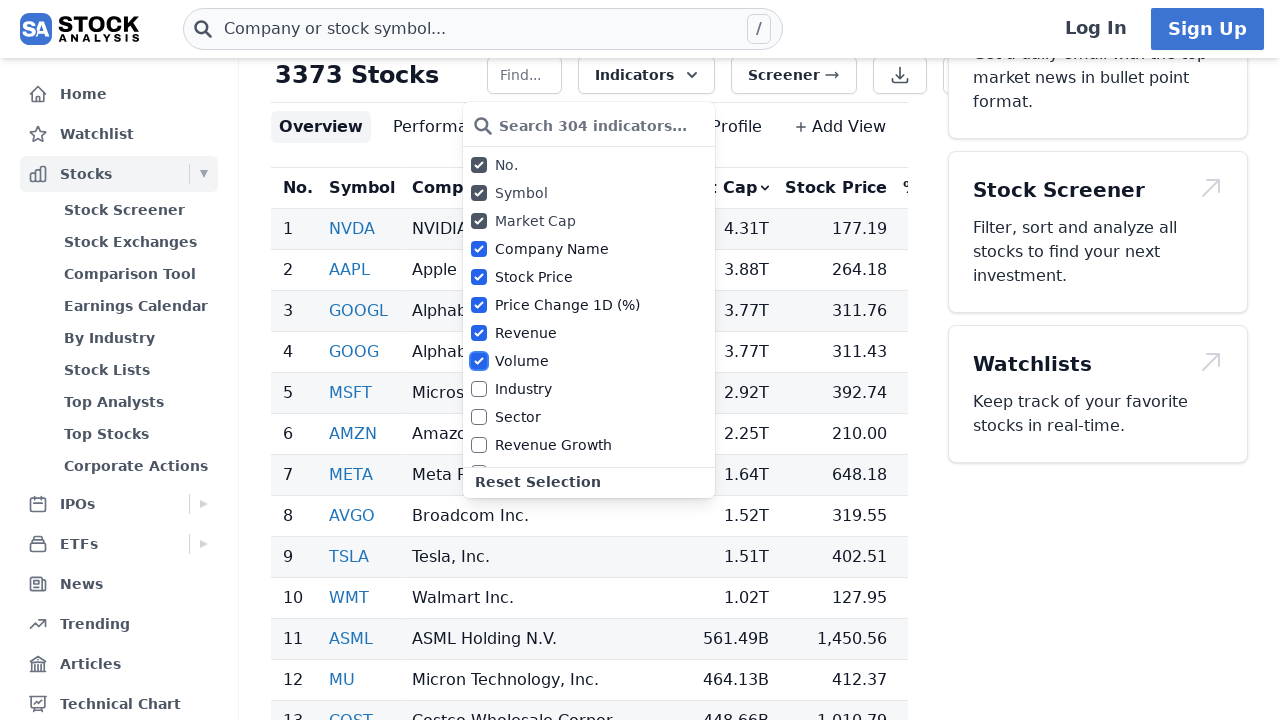

Enabled checkbox 6 at (479, 389) on input[type='checkbox']:not([disabled]) >> nth=5
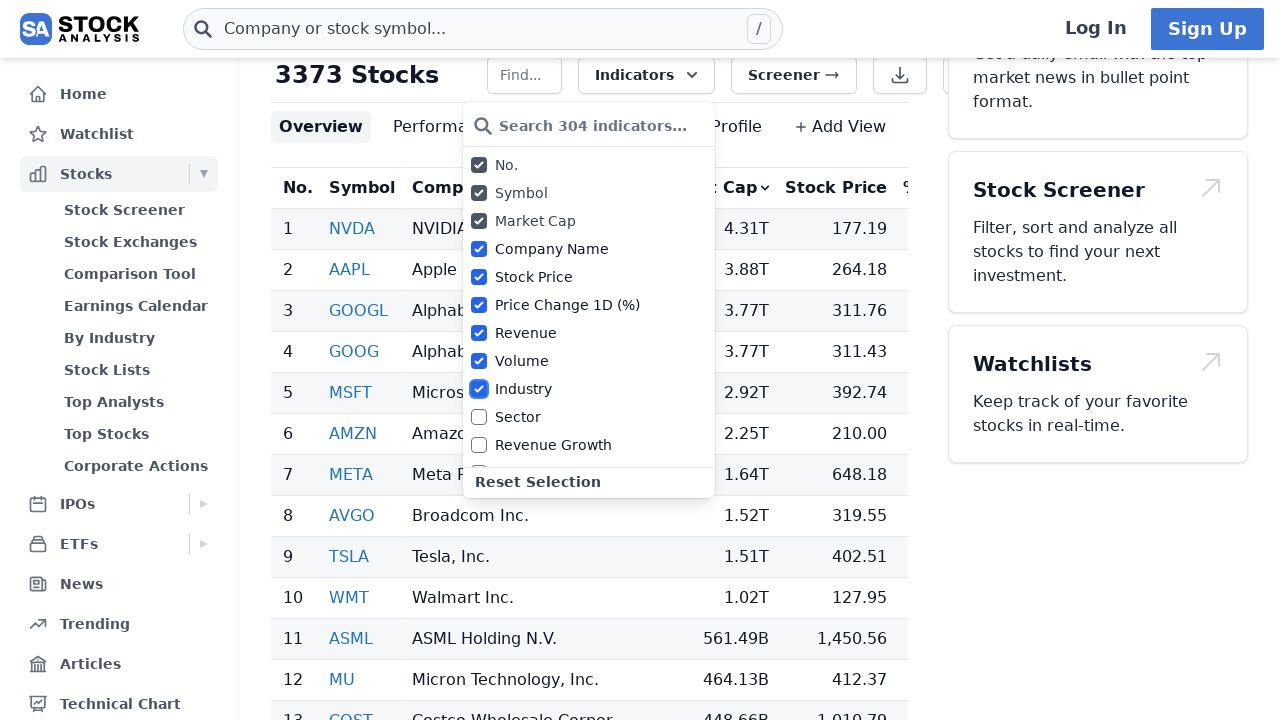

Enabled checkbox 7 at (479, 417) on input[type='checkbox']:not([disabled]) >> nth=6
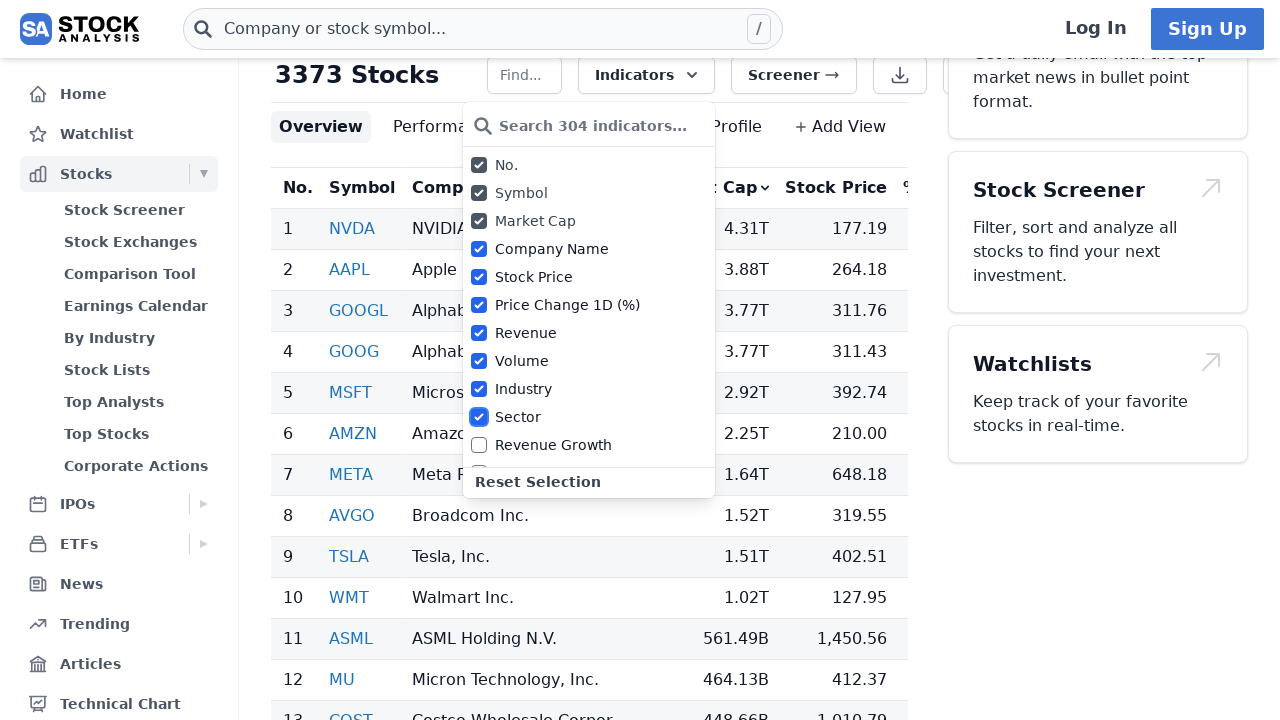

Enabled checkbox 8 at (479, 445) on input[type='checkbox']:not([disabled]) >> nth=7
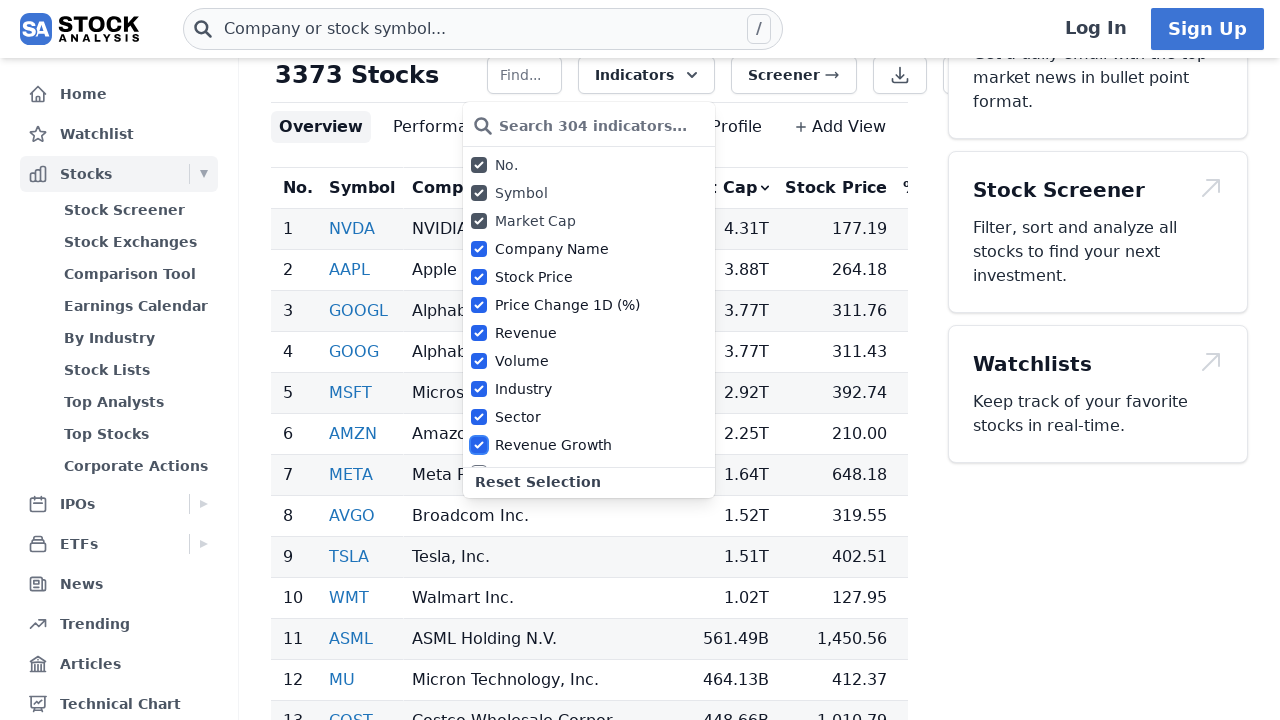

Enabled checkbox 9 at (479, 459) on input[type='checkbox']:not([disabled]) >> nth=8
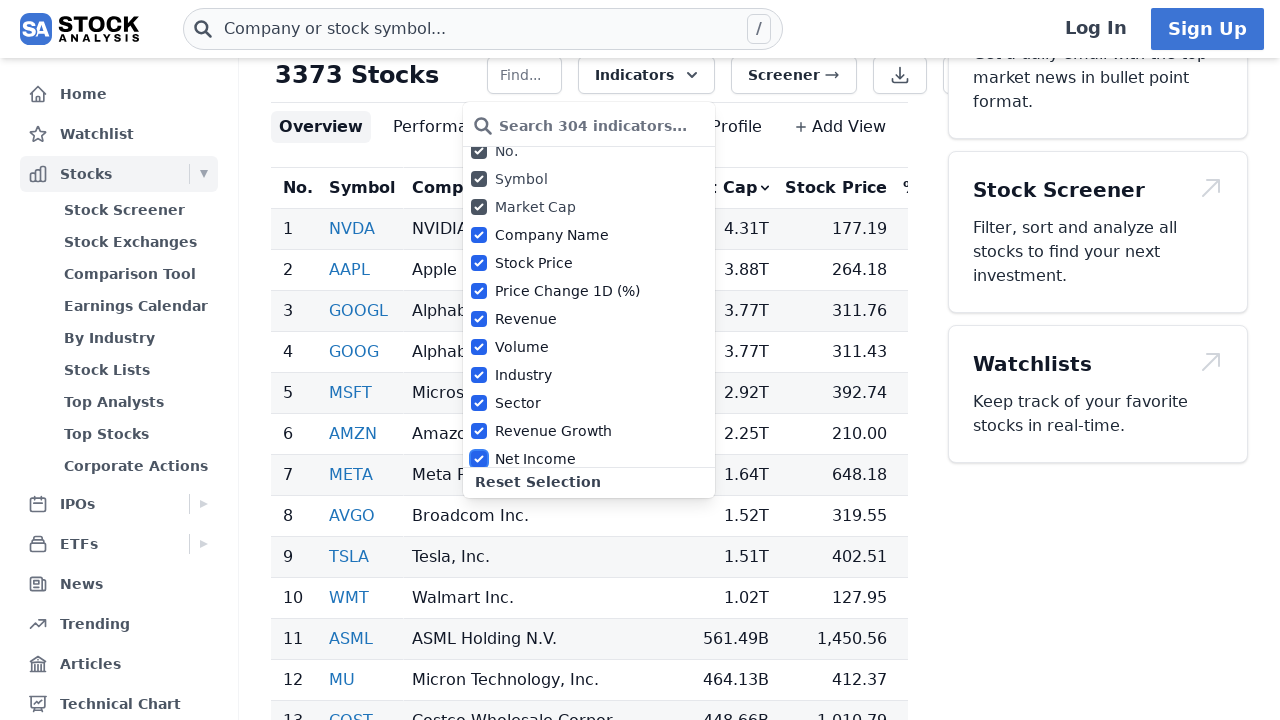

Enabled checkbox 10 at (479, 307) on input[type='checkbox']:not([disabled]) >> nth=9
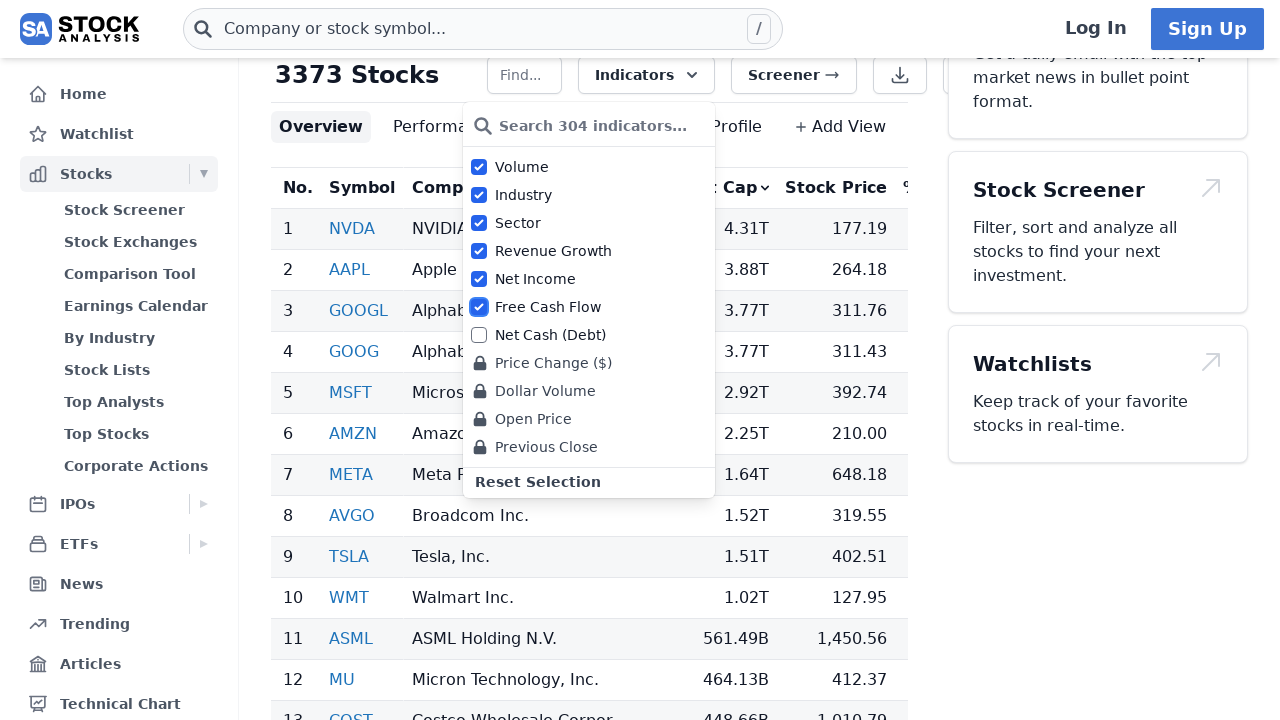

Enabled checkbox 11 at (479, 335) on input[type='checkbox']:not([disabled]) >> nth=10
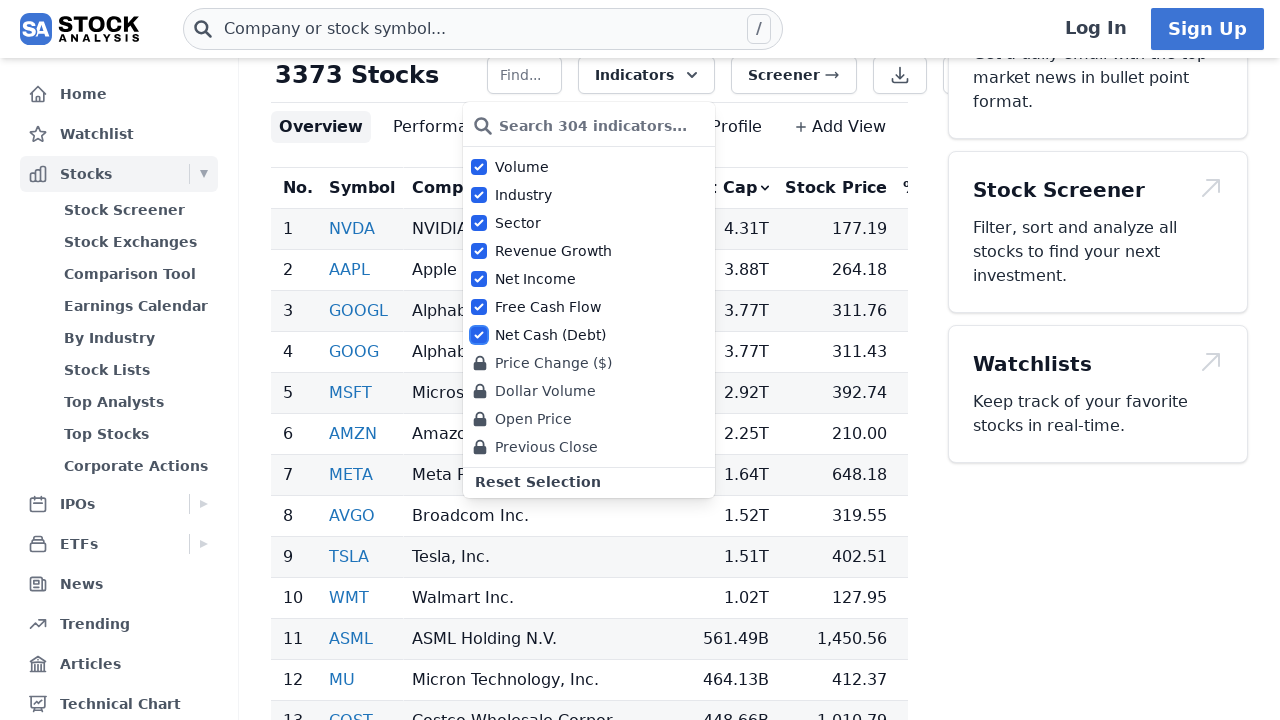

Closed Indicators menu by clicking outside at (640, 360) on body
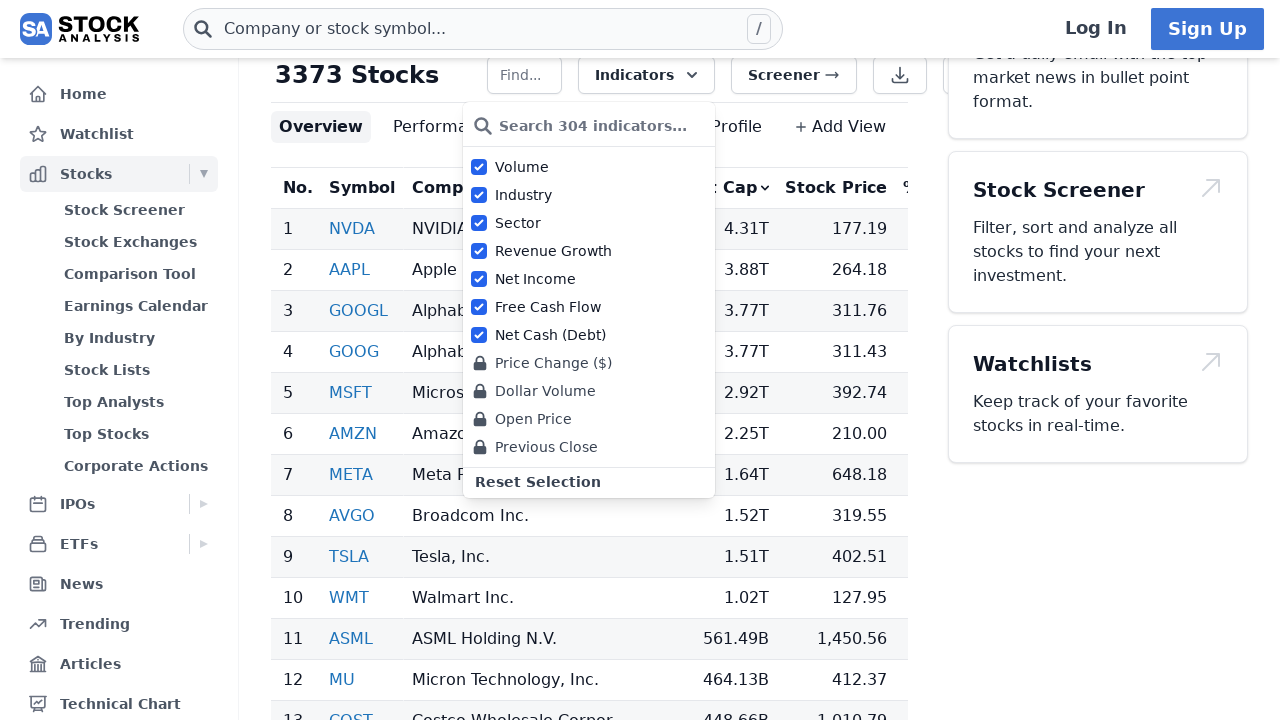

Waited 1 second for menu to close
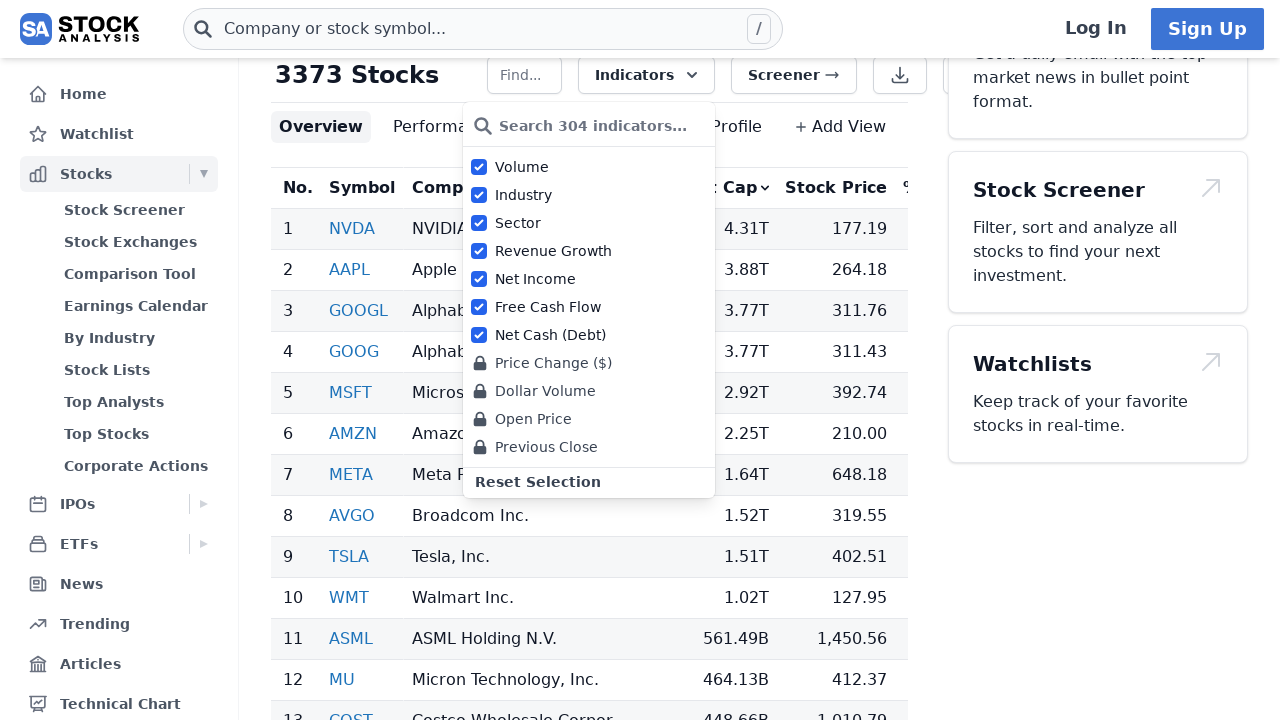

Stock table loaded with data rows
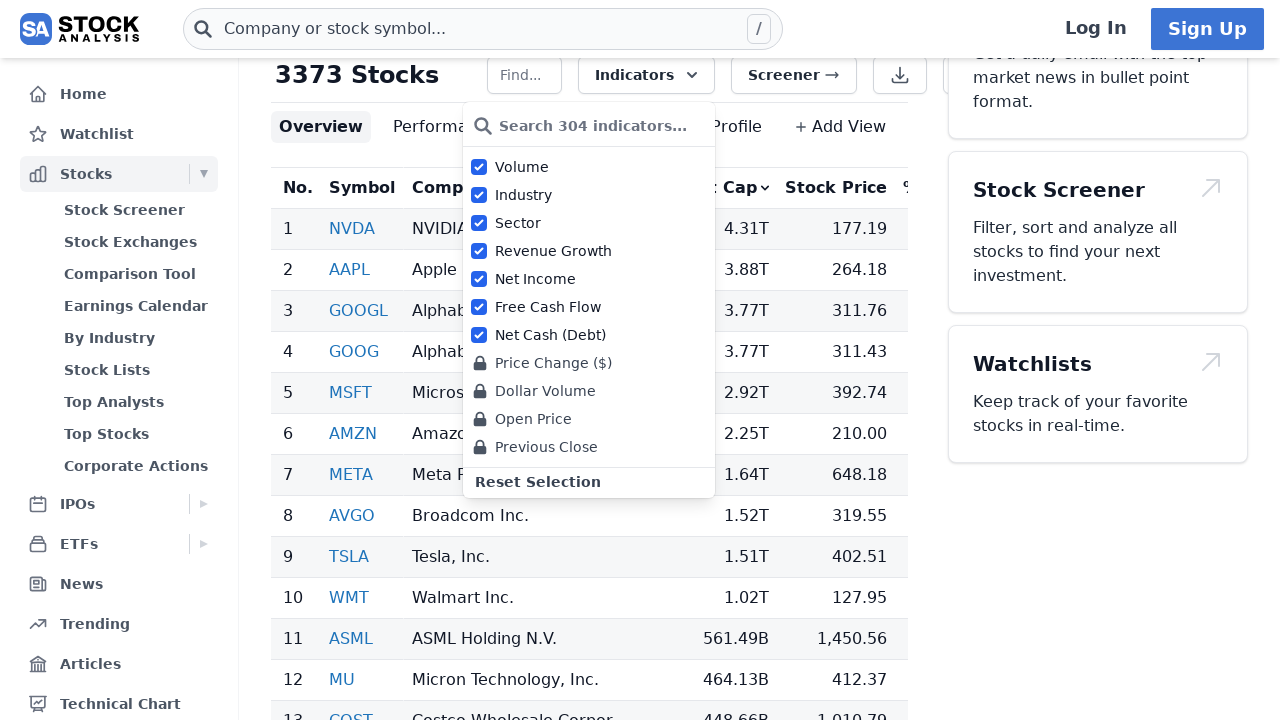

Confirmed table rows present on page 1
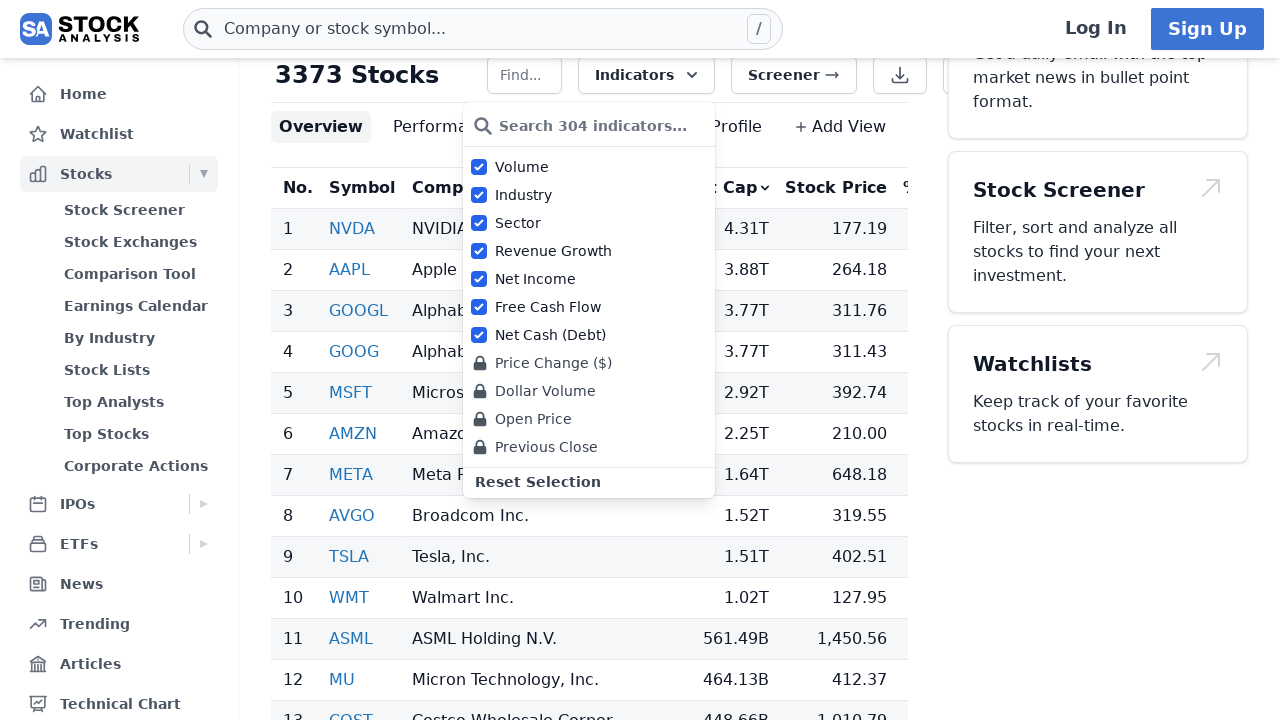

No more pages available - reached end of list
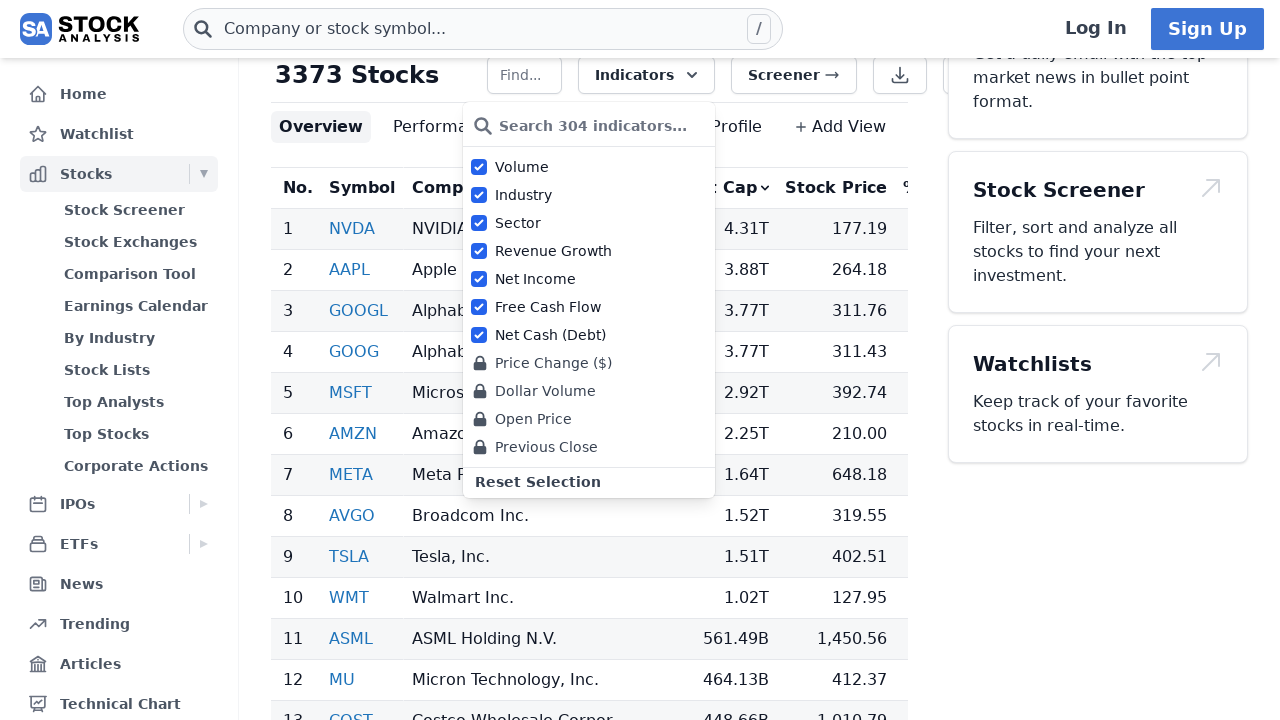

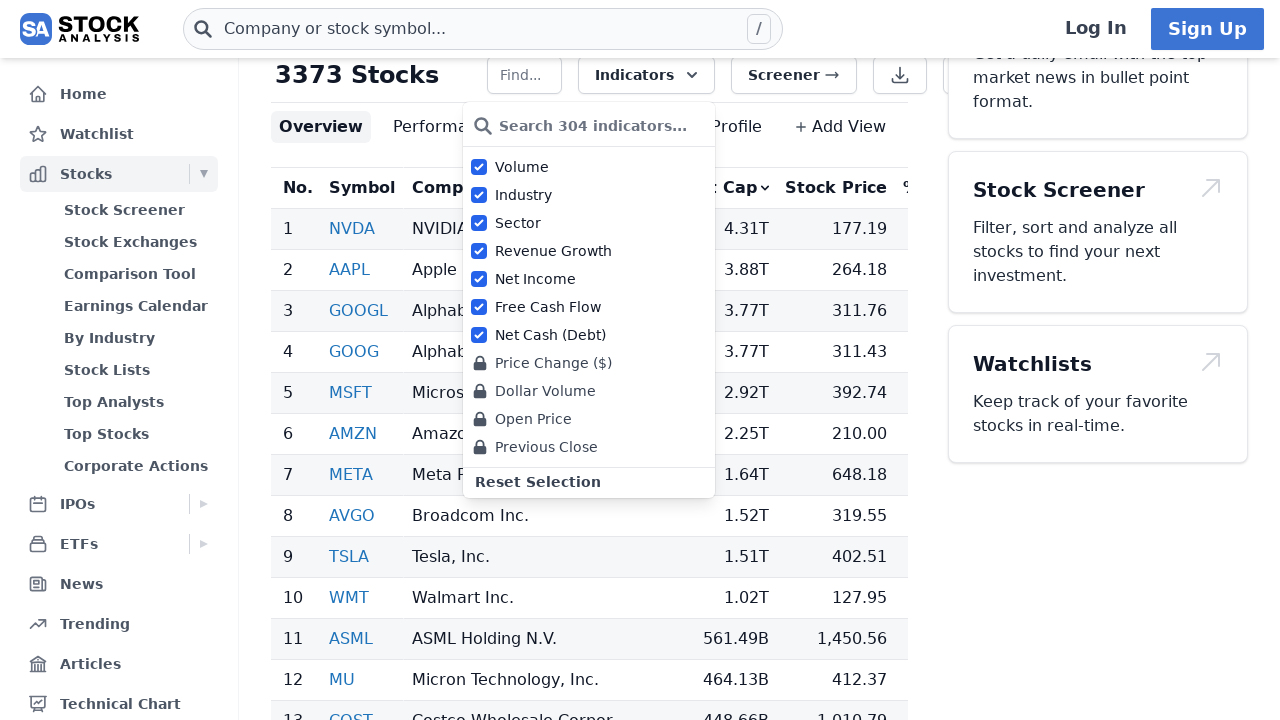